Tests filling the author name field in the review form, clearing it, and filling it again with different text

Starting URL: https://keybooks.ro/shop/cooking-with-love/

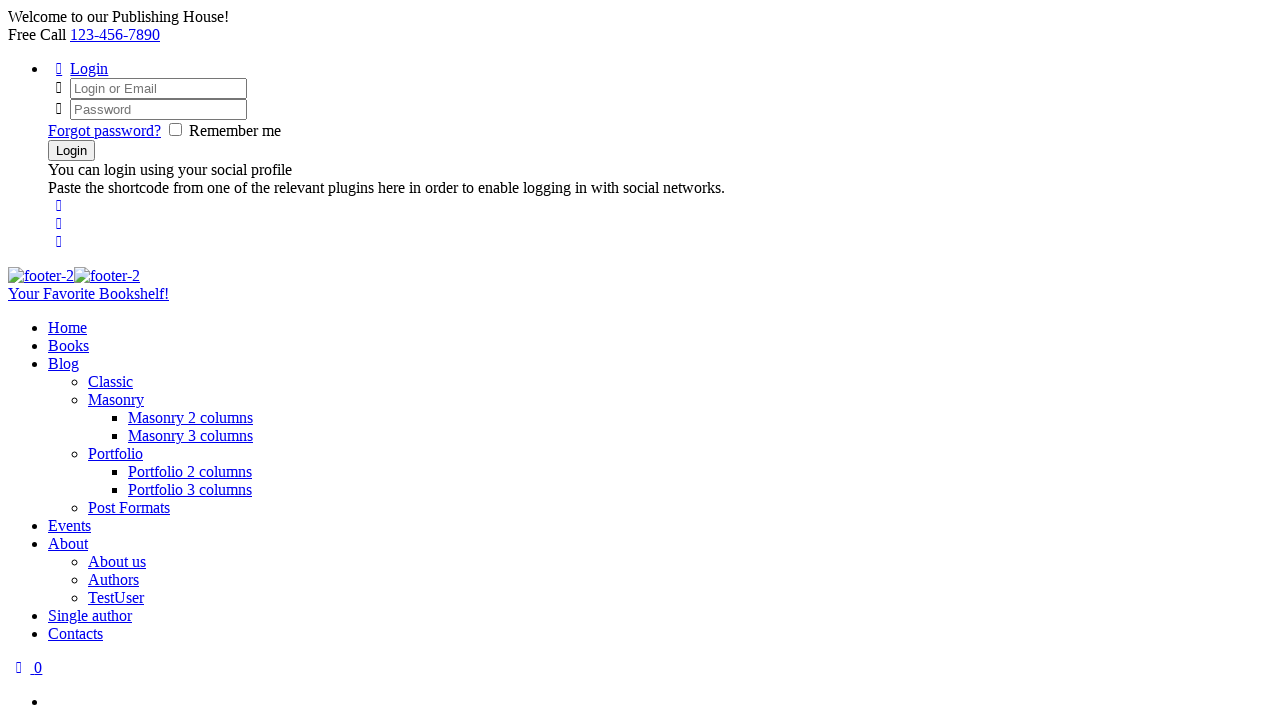

Scrolled down 2000px to reveal the review form
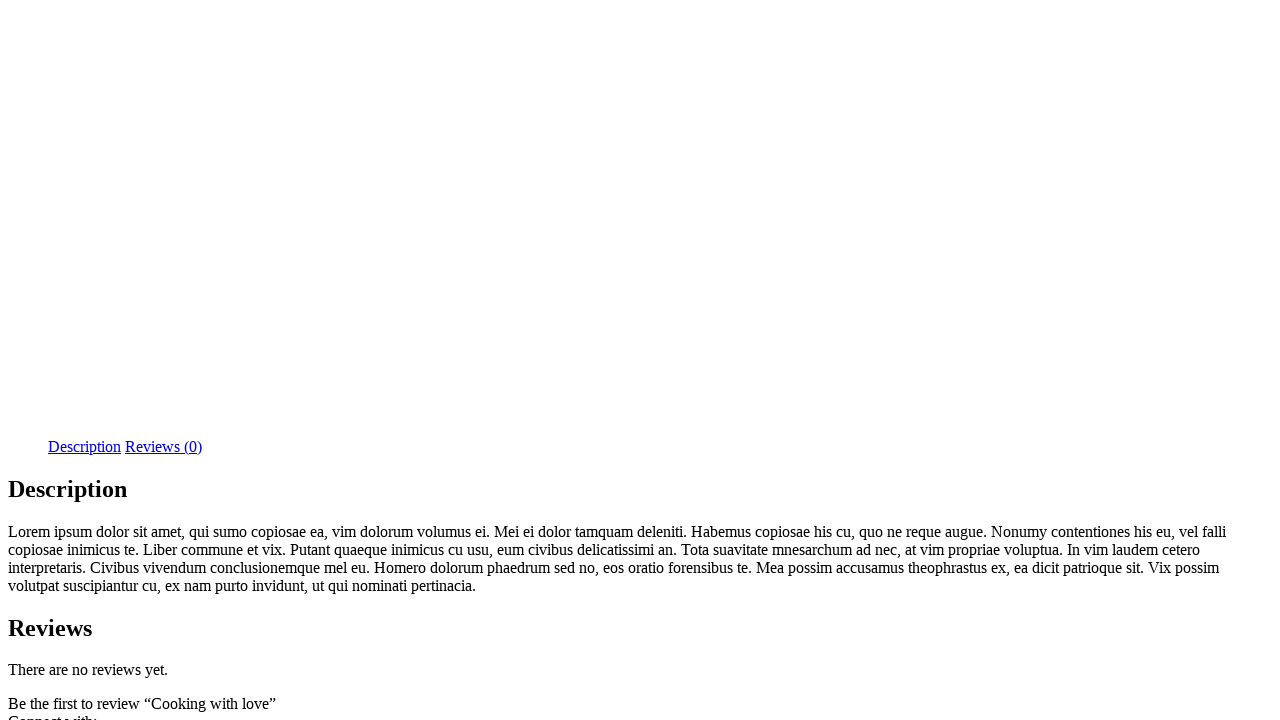

Clicked on Reviews tab to display the review form at (164, 447) on #tab-title-reviews
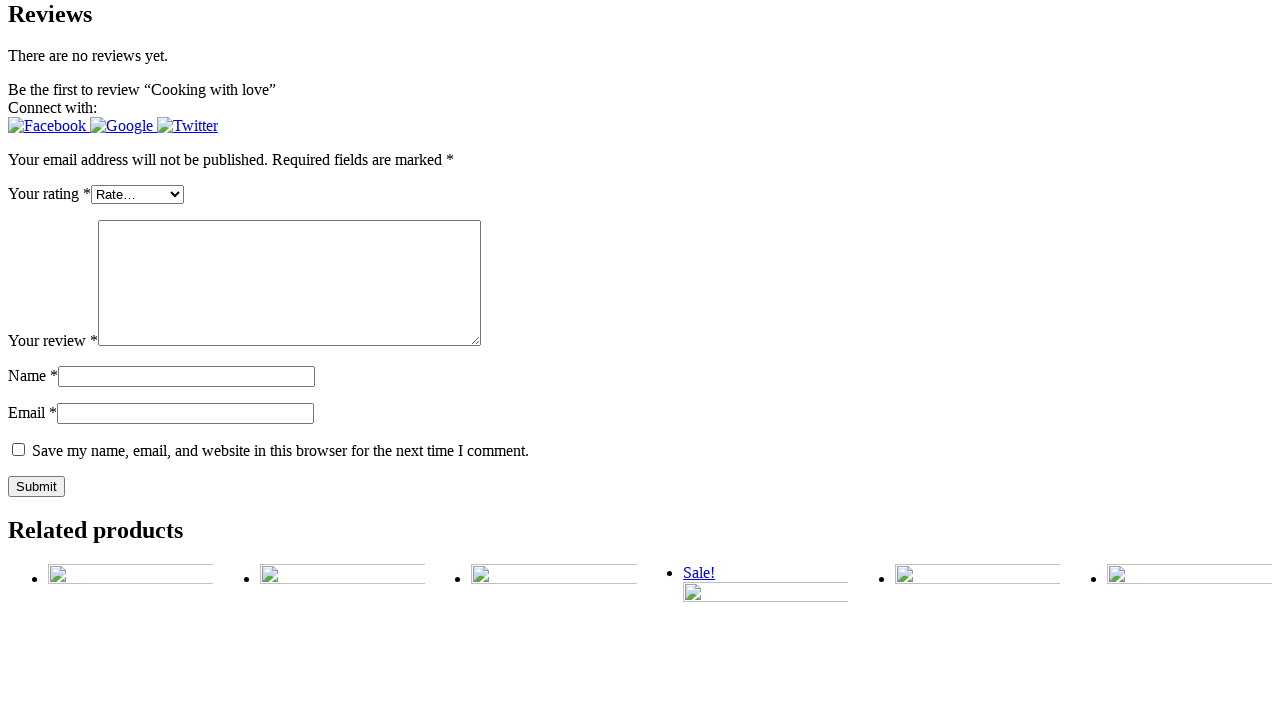

Filled author name field with 'Test' on input[name='author']
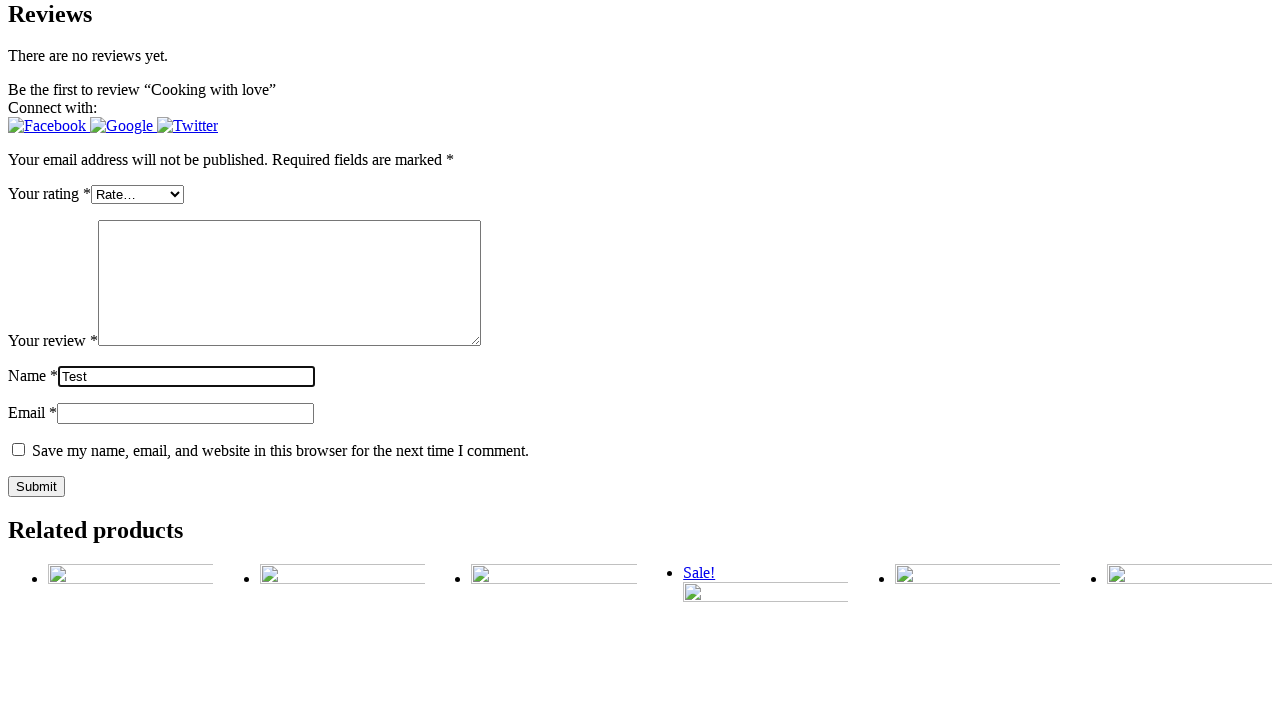

Cleared the author name field on input[name='author']
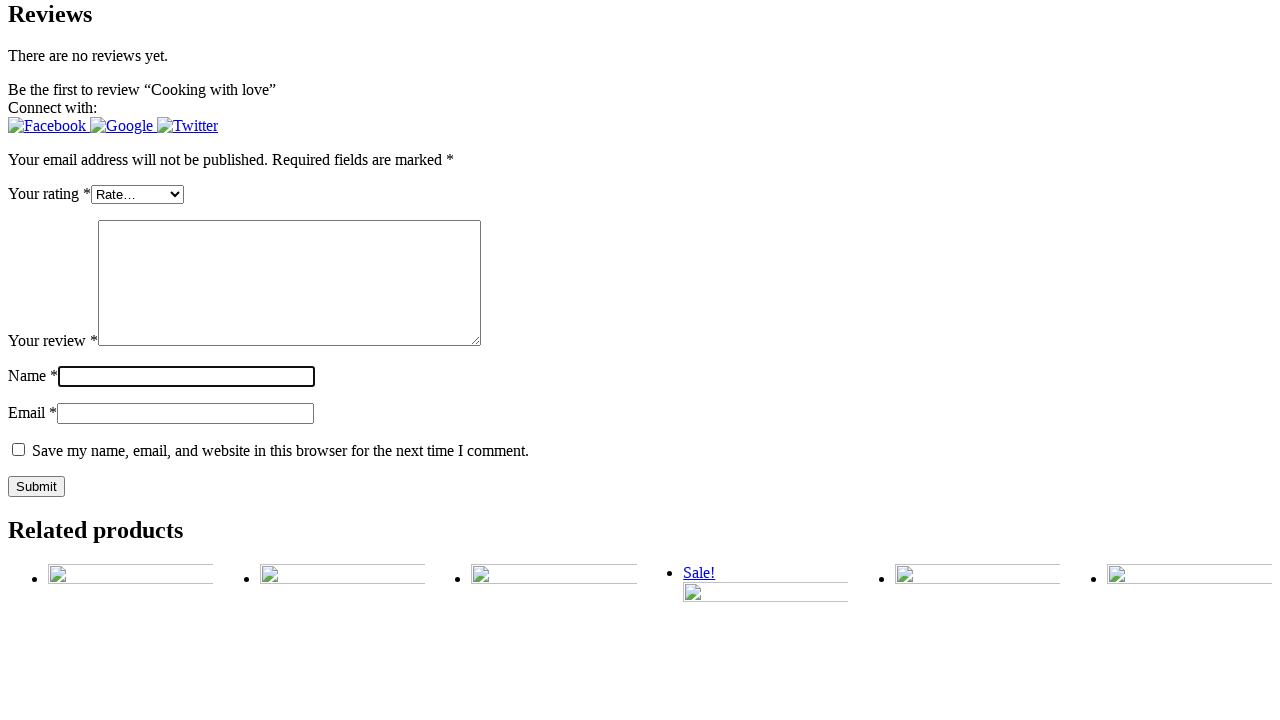

Filled author name field with 'Alt Test' on input[name='author']
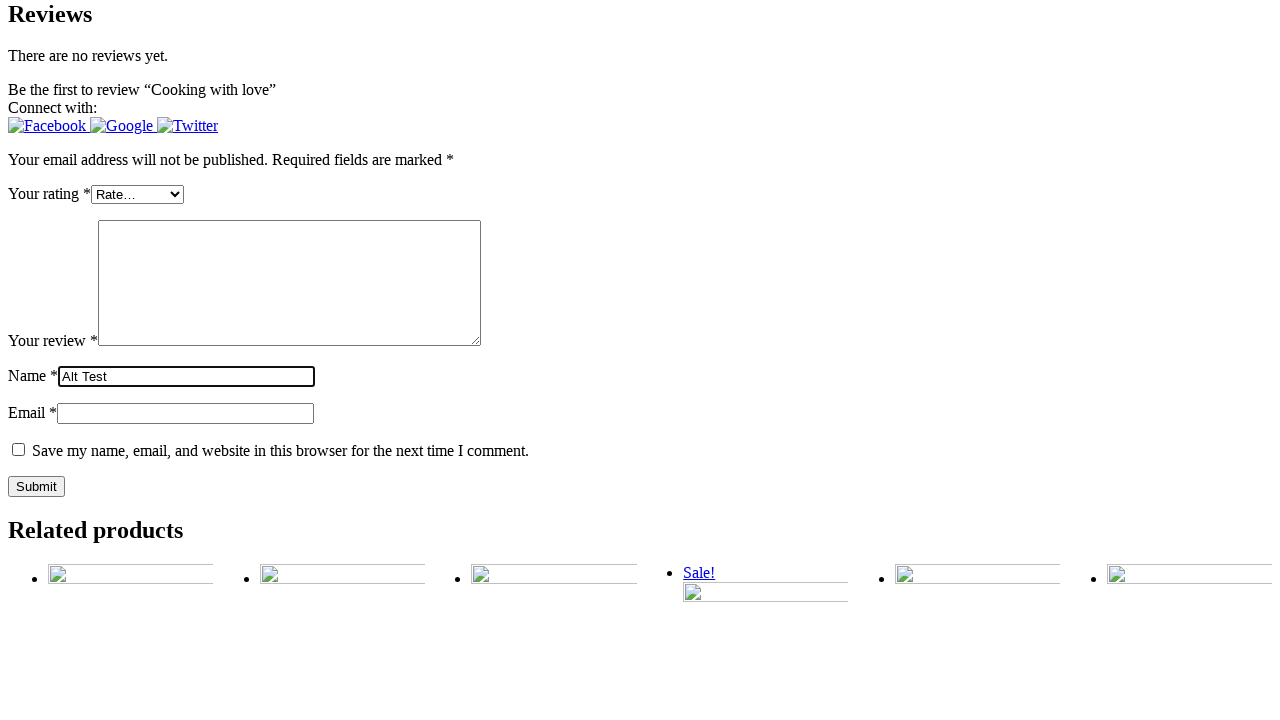

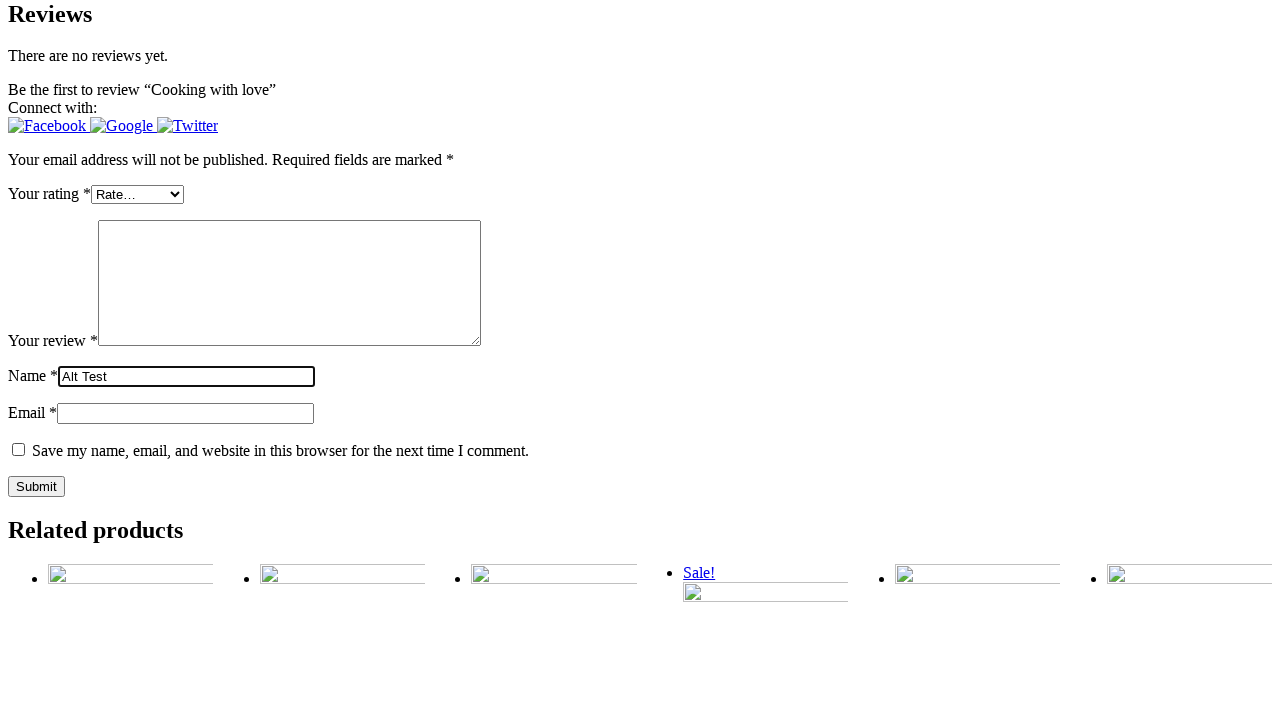